Tests a dynamic pricing page by waiting for a specific price to appear, then solving a mathematical challenge and submitting the answer

Starting URL: http://suninjuly.github.io/explicit_wait2.html

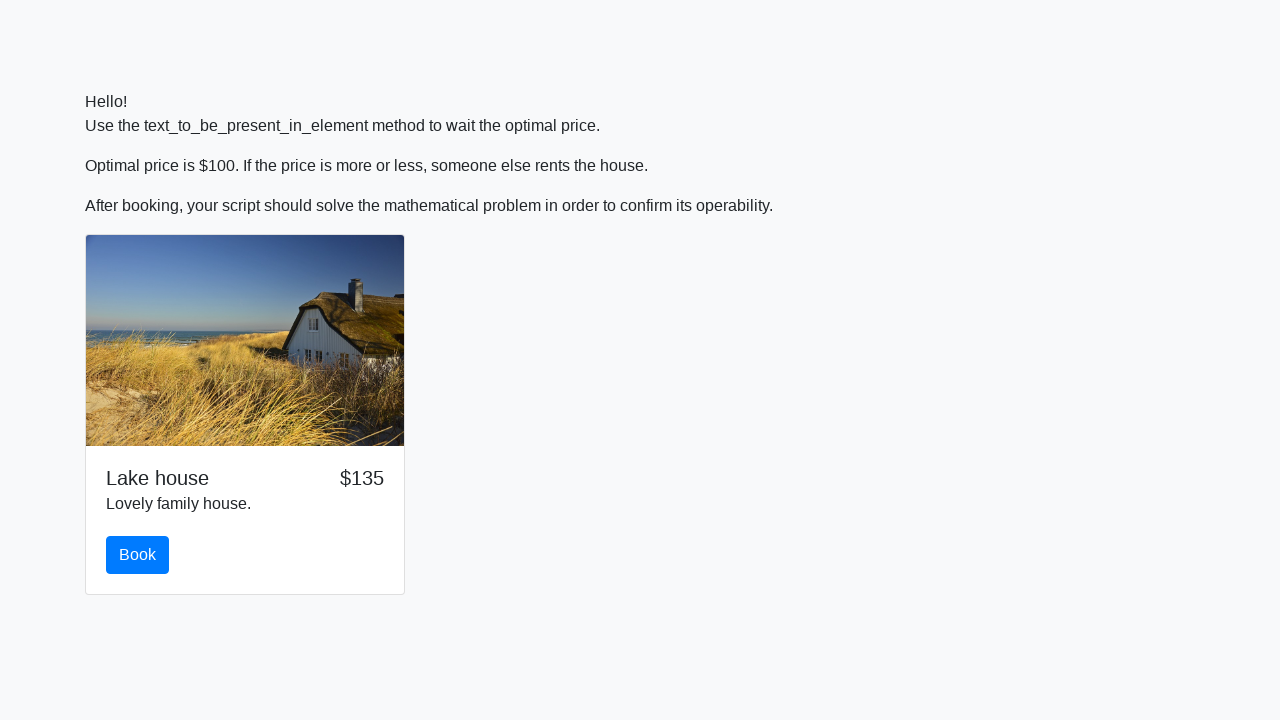

Waited for price element to become visible
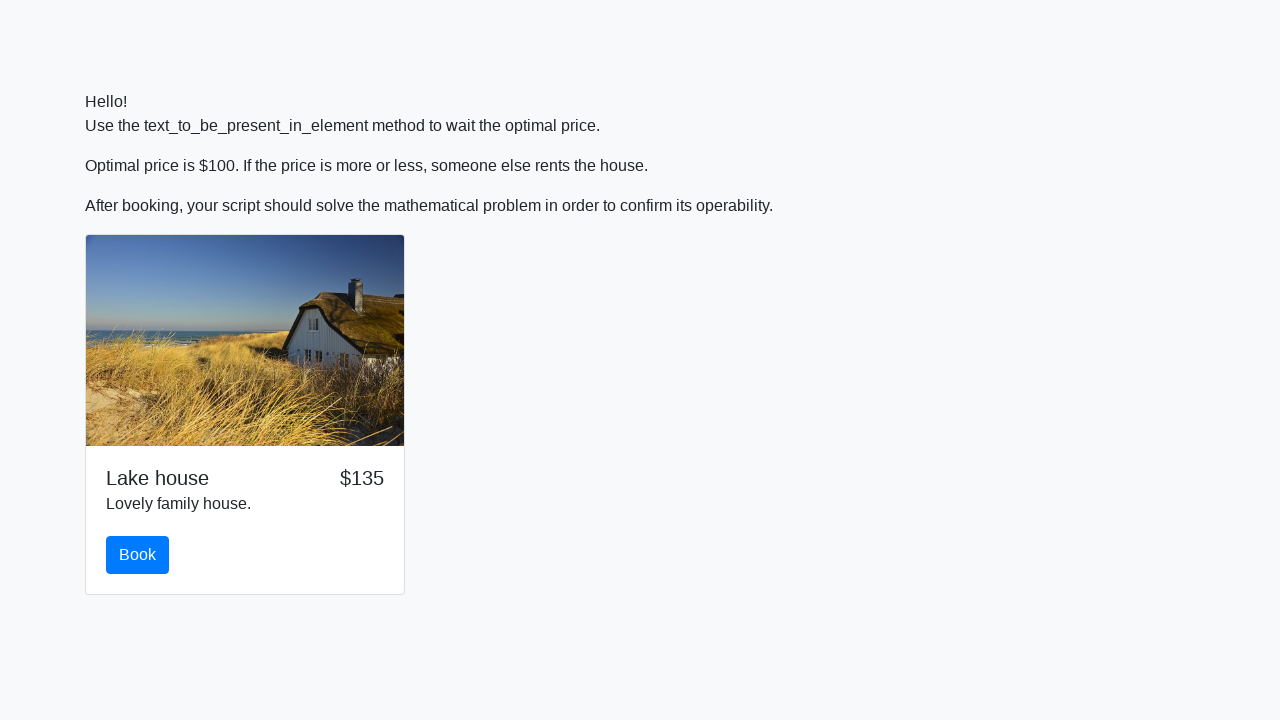

Waited for price to reach $100
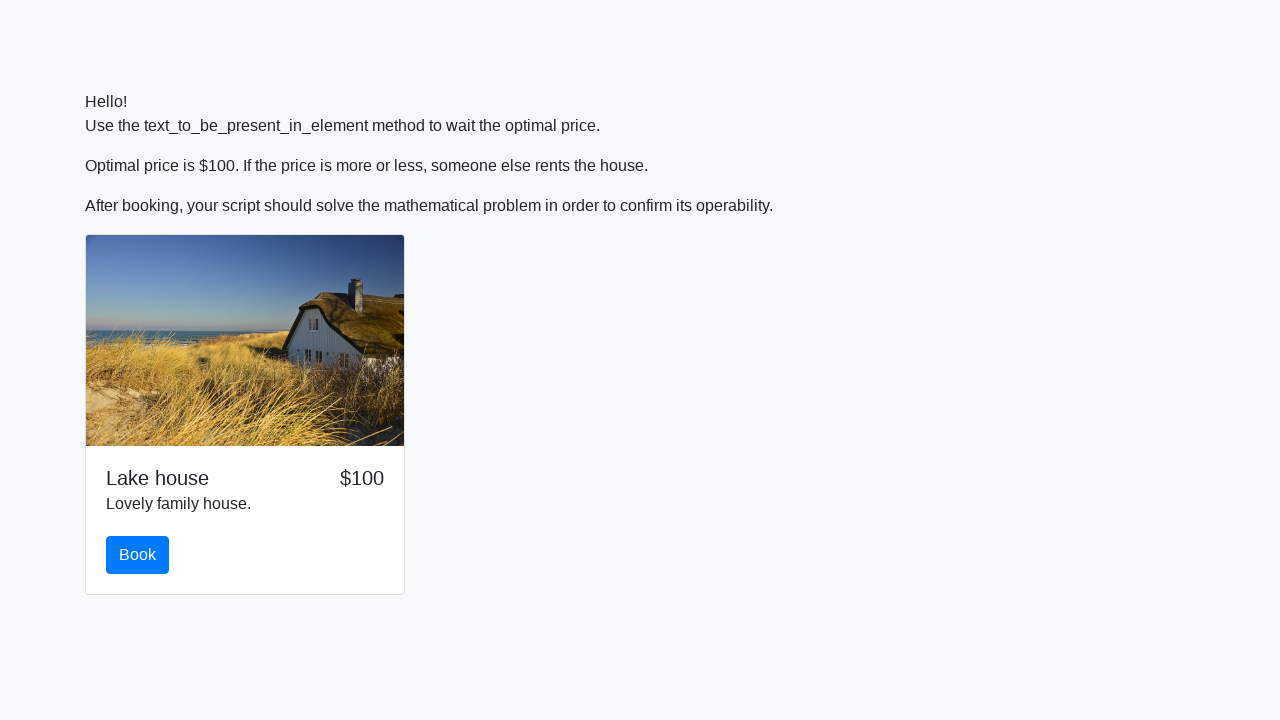

Clicked the book button at (138, 555) on button
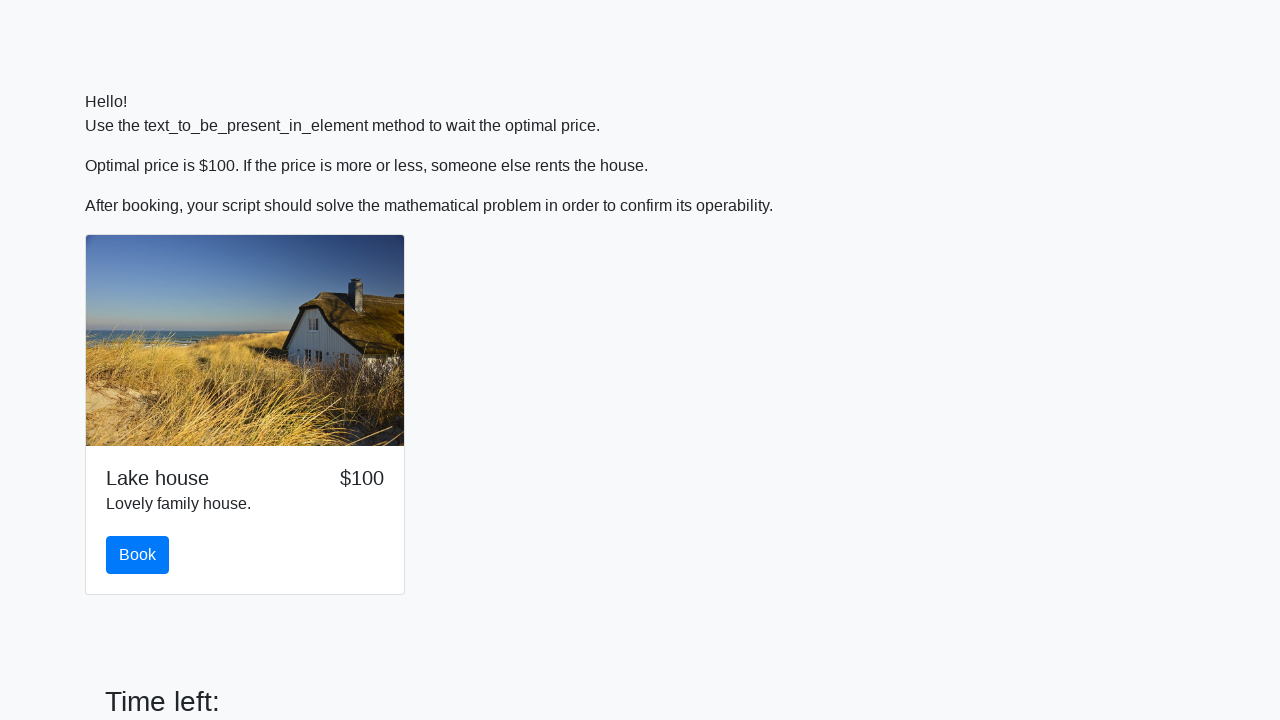

Retrieved the input value for mathematical calculation
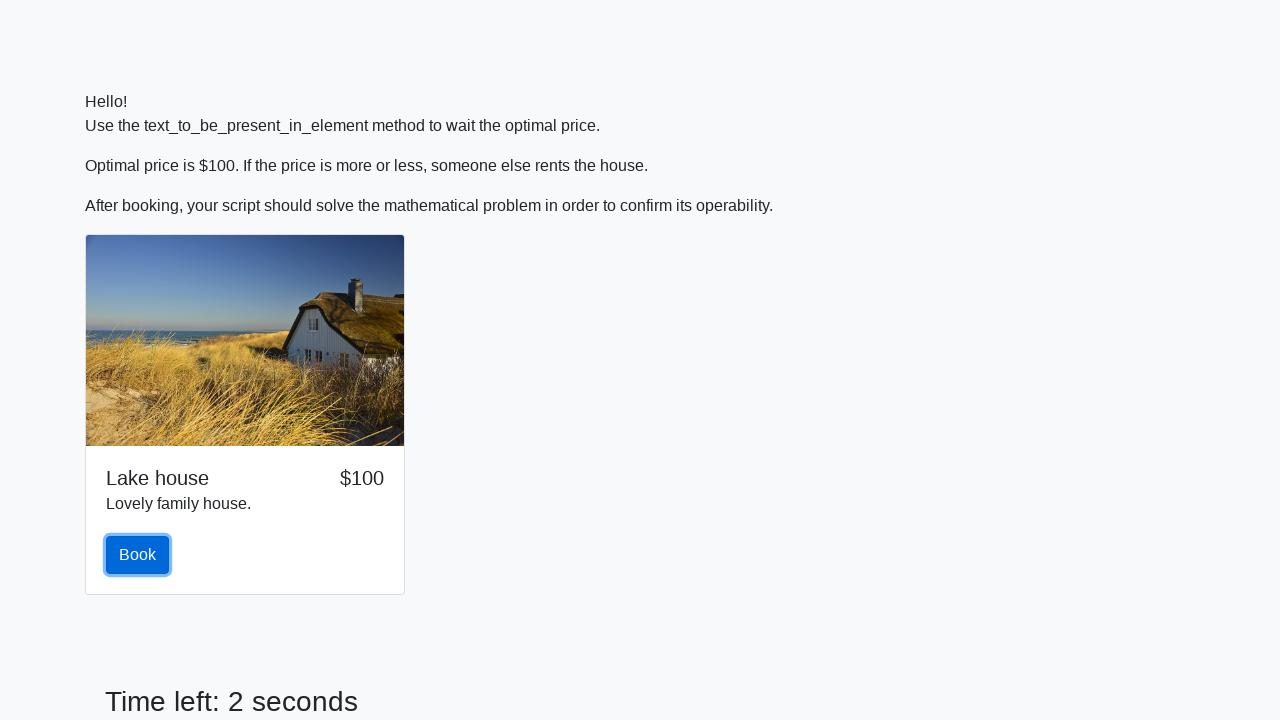

Calculated answer: log(abs(12 * sin(301))) = 1.902878661095979
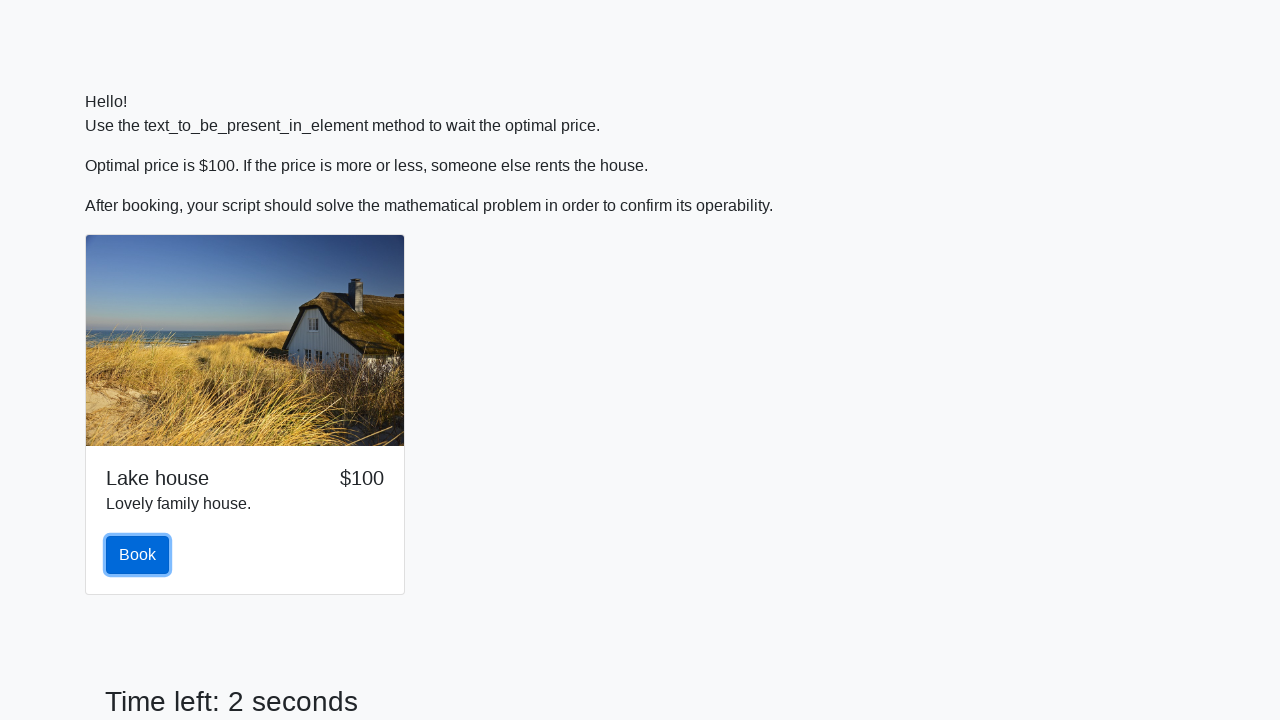

Filled answer field with calculated value: 1.902878661095979 on #answer
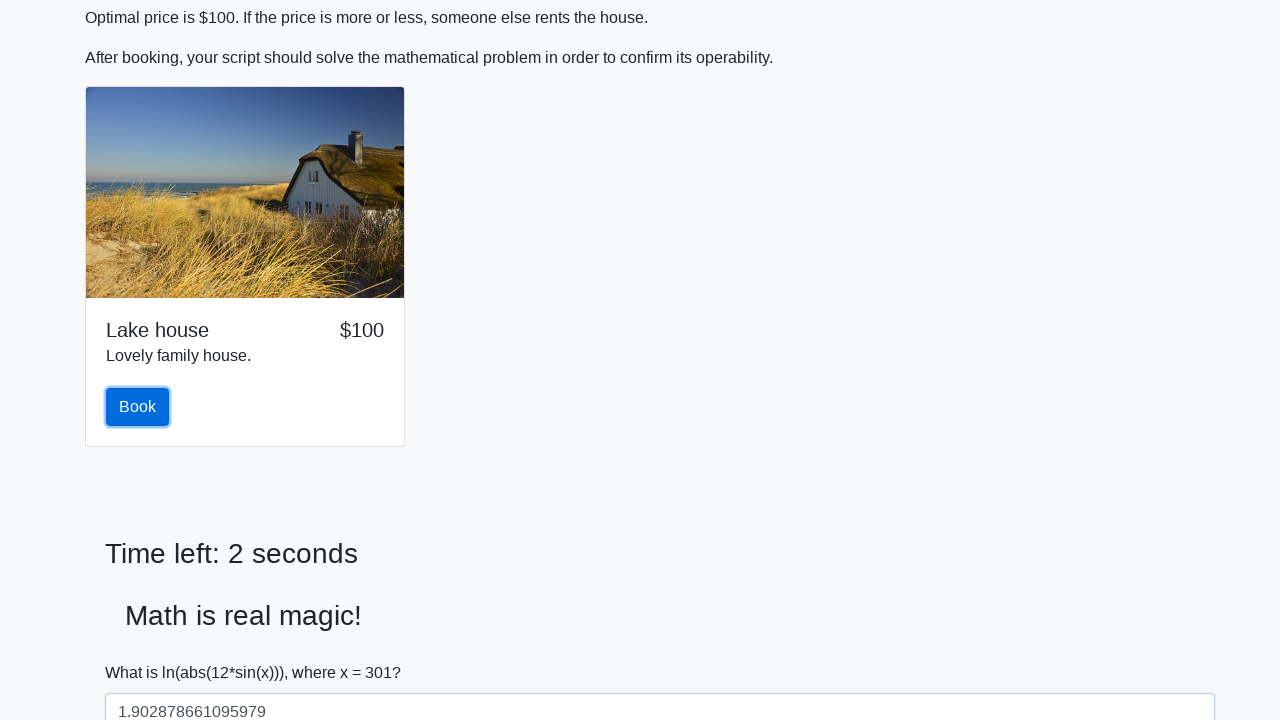

Clicked solve button to submit the mathematical answer at (143, 651) on #solve
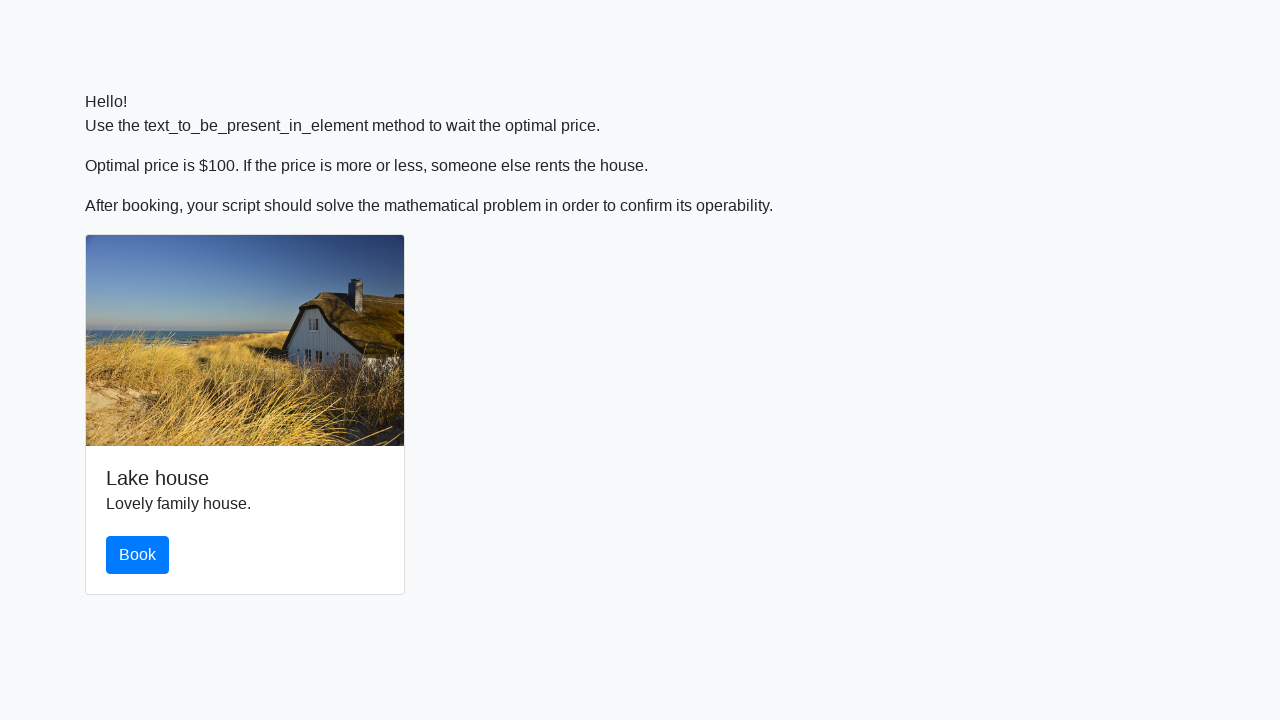

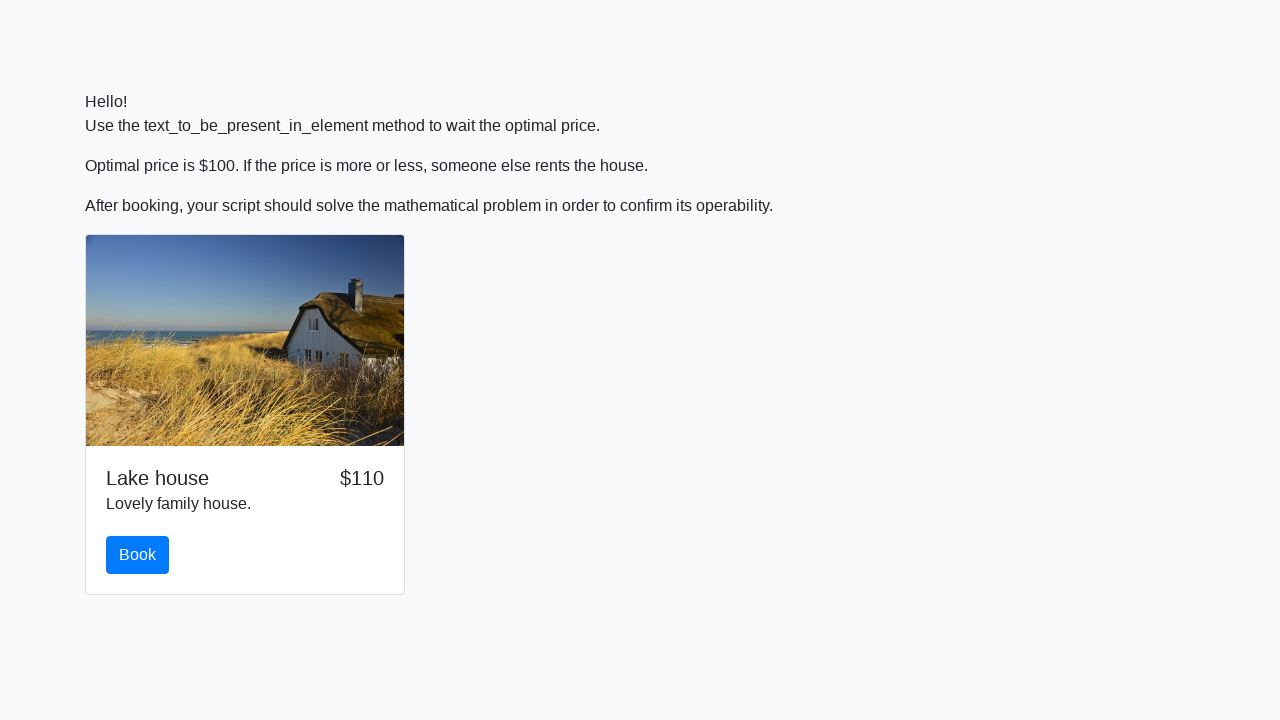